Simple test that navigates to Platzi website homepage

Starting URL: https://www.platzi.com

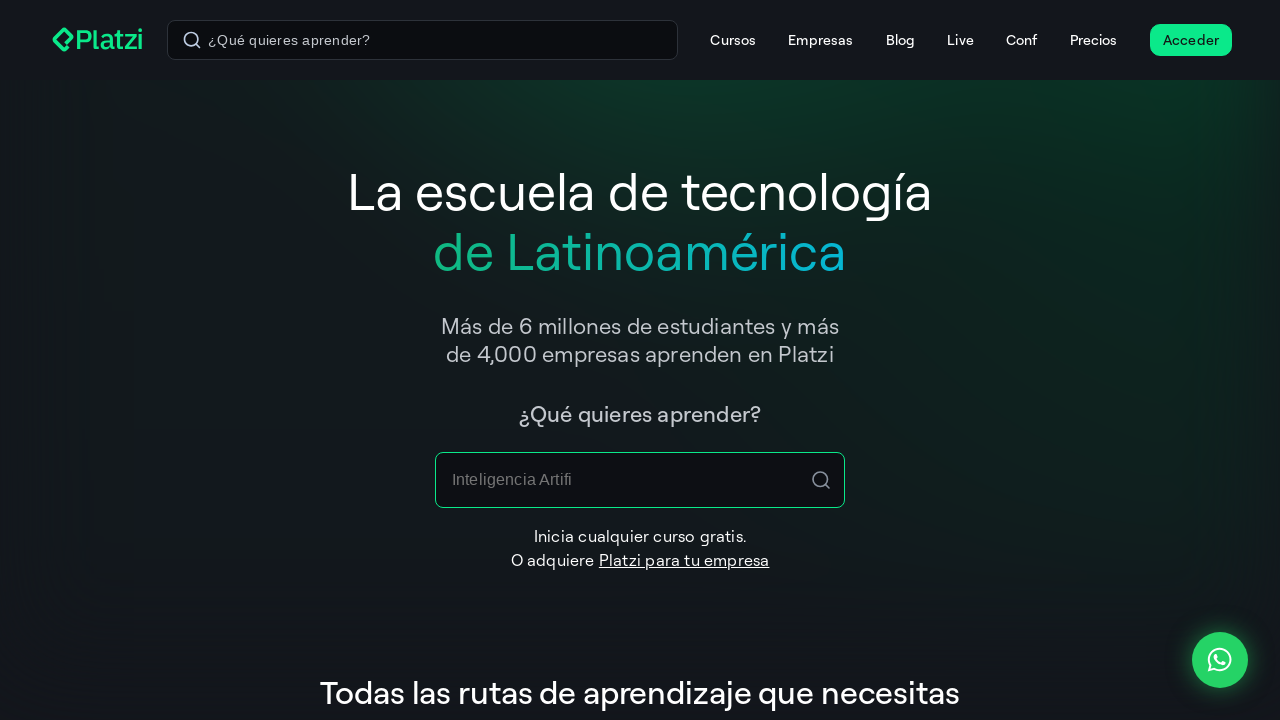

Waited for page to load - DOM content initialized
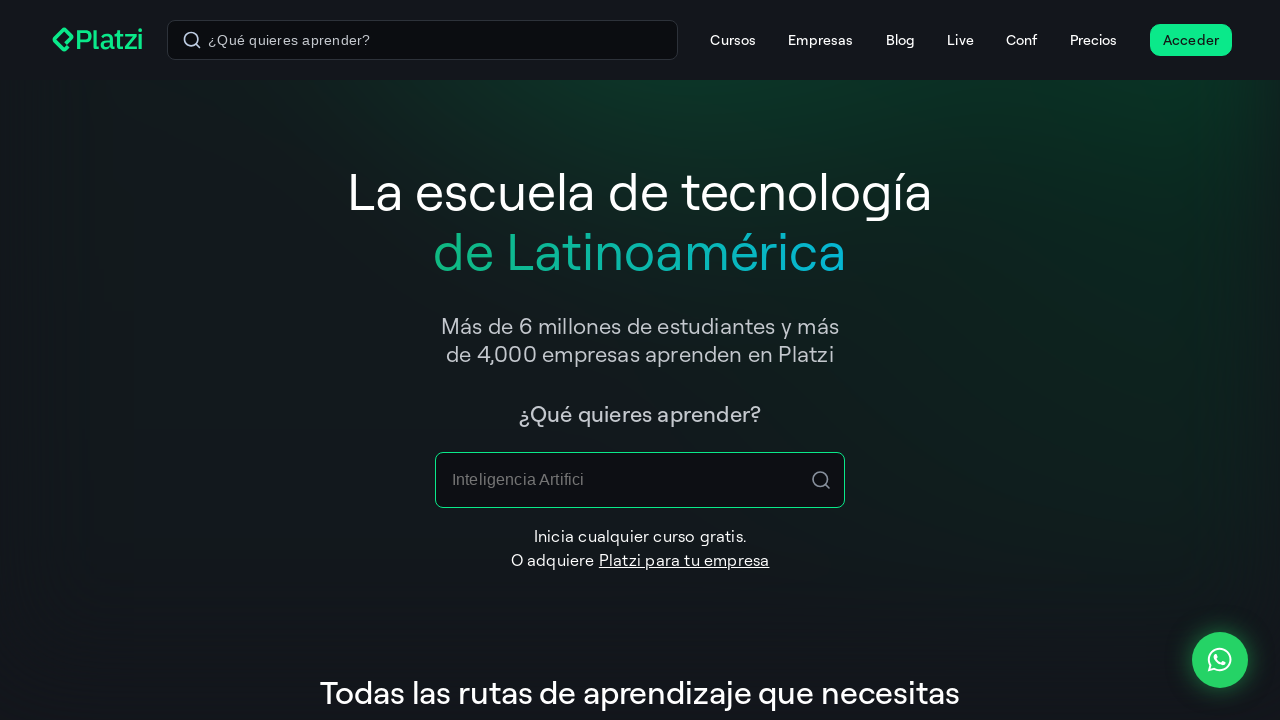

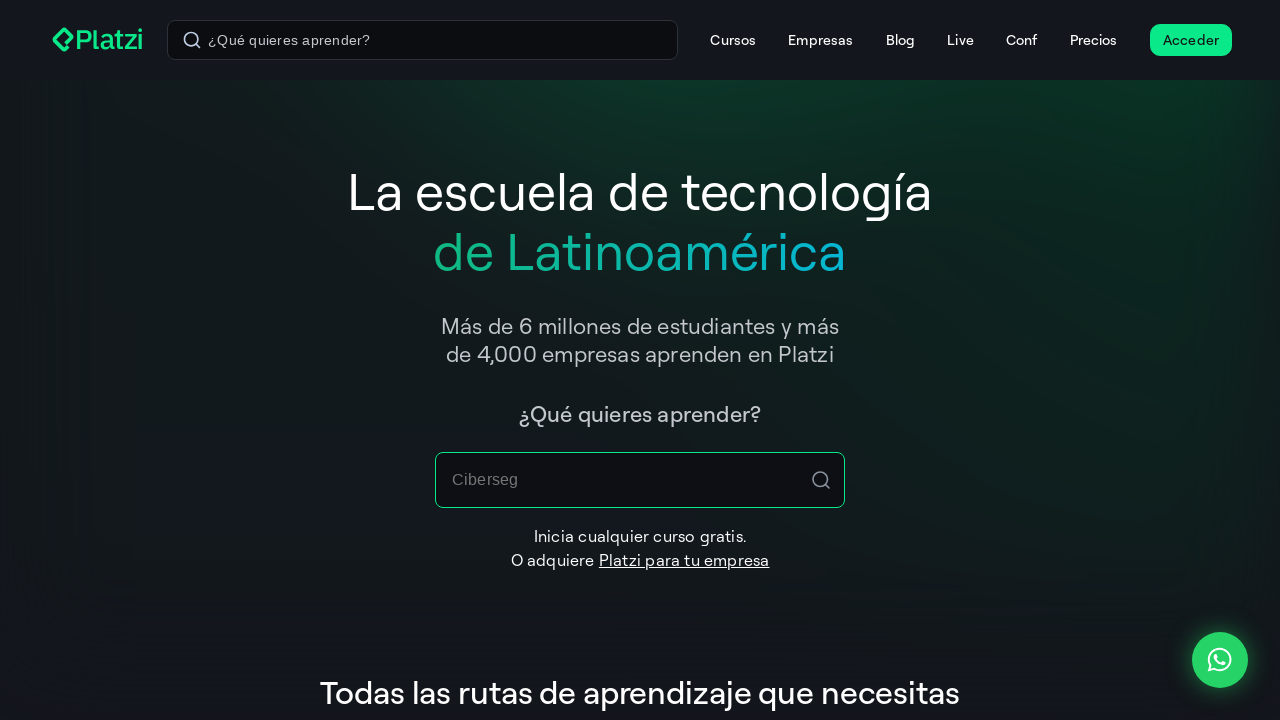